Tests dynamic click functionality by clicking a button and verifying the result message appears

Starting URL: https://demoqa.com/buttons

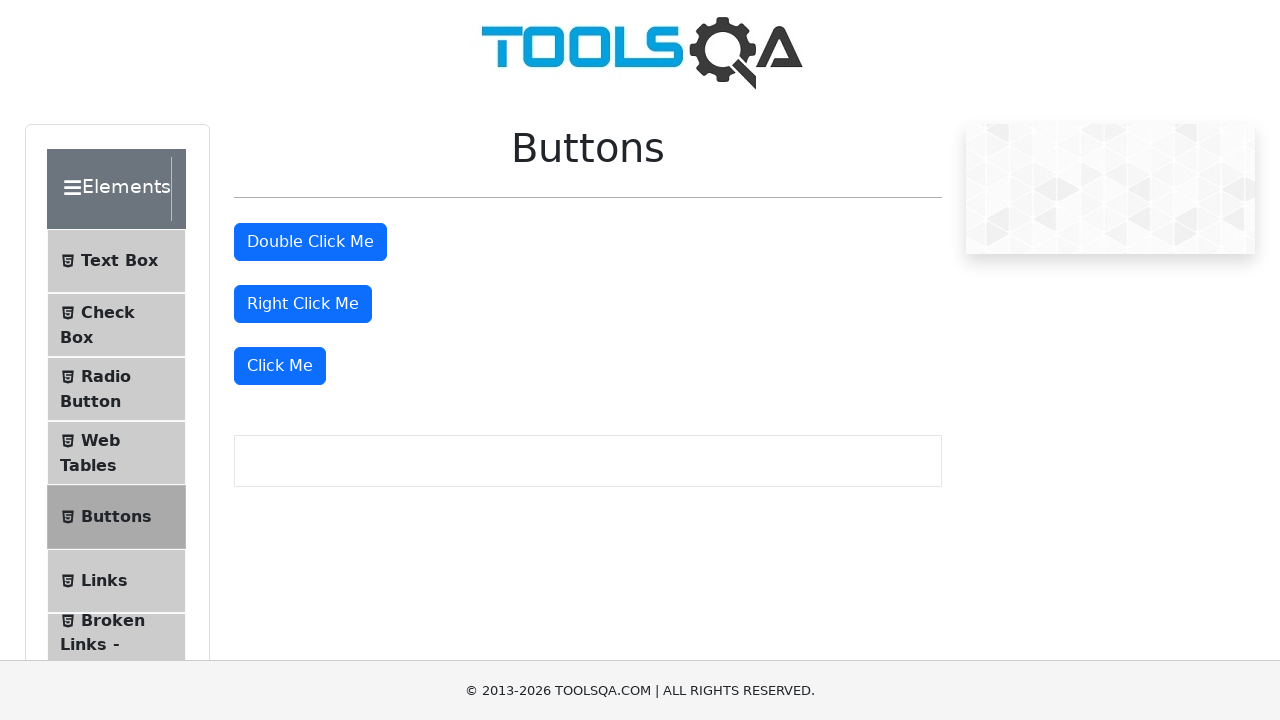

Clicked the dynamic 'Click Me' button (third occurrence) at (280, 366) on text=Click Me >> nth=2
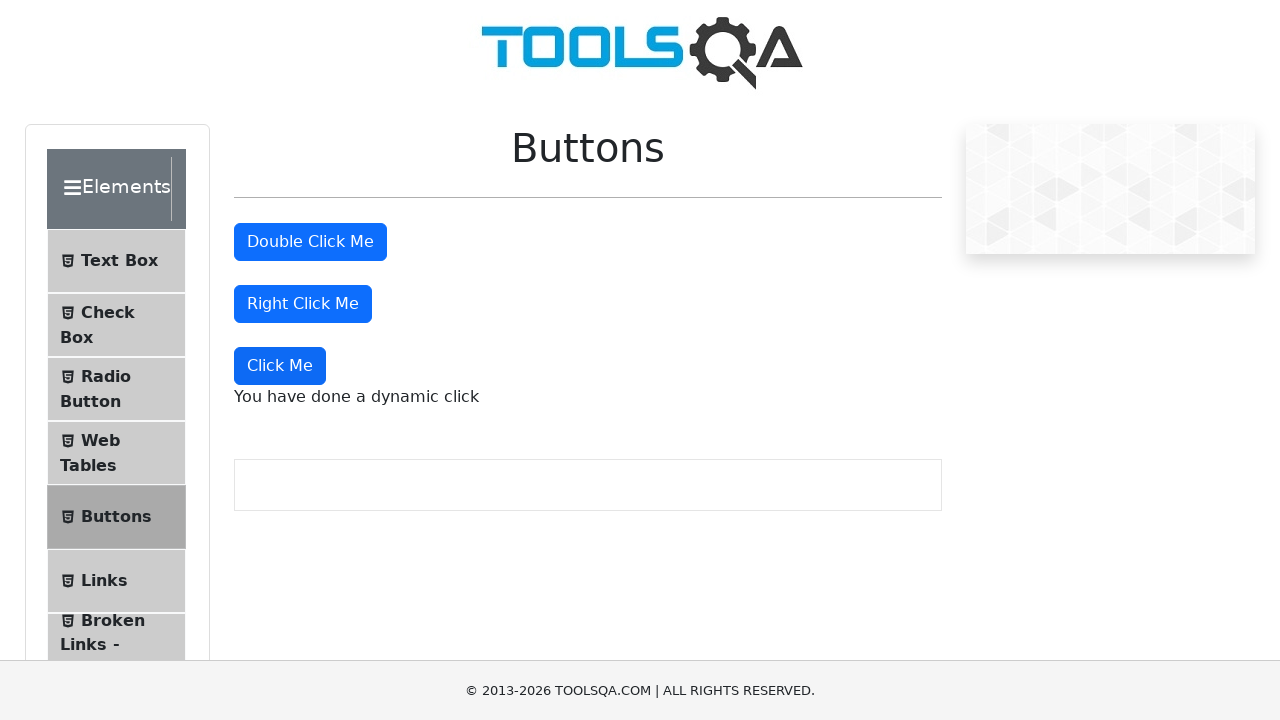

Dynamic click message appeared and loaded
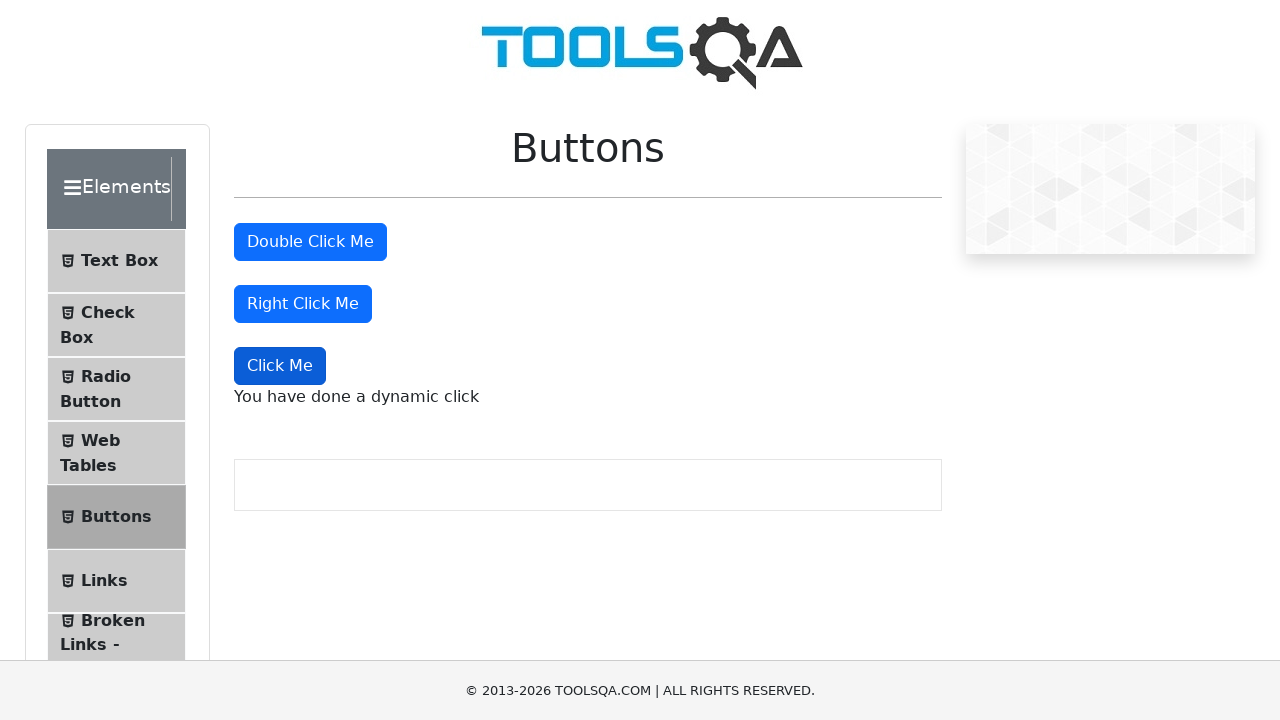

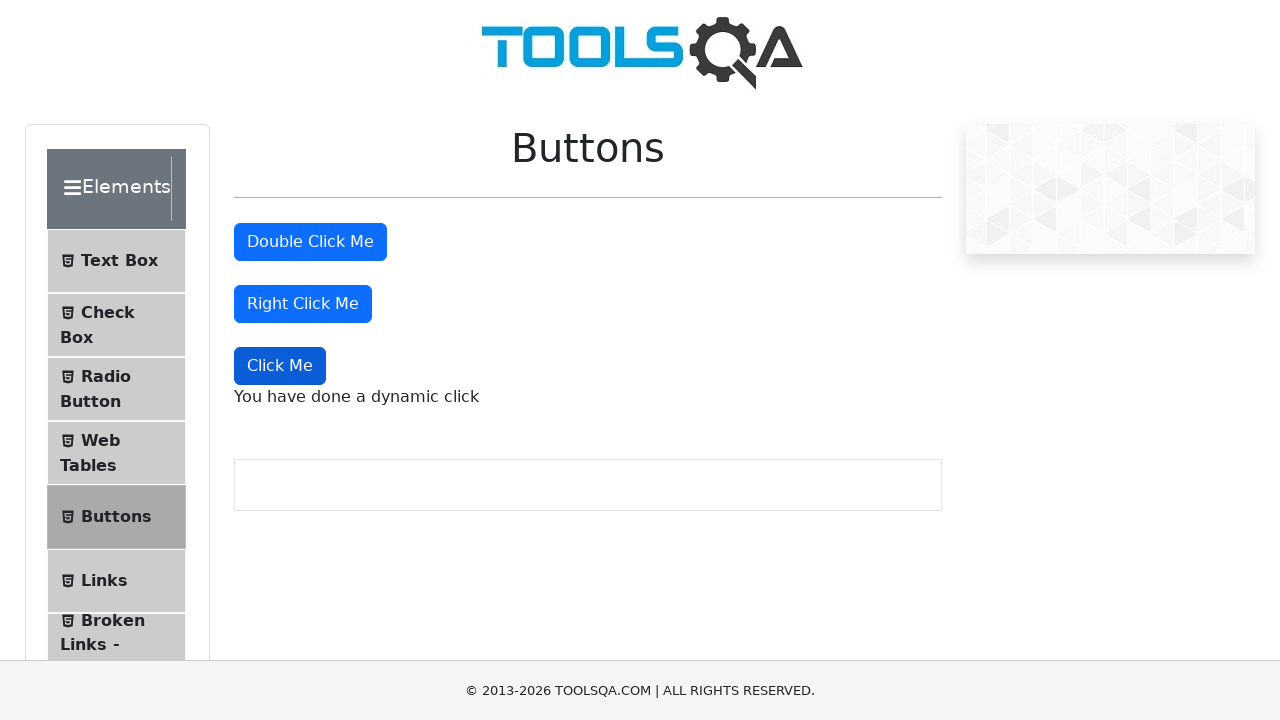